Tests filling the first name field on a registration form using multiple string values concatenated together, demonstrating form input functionality.

Starting URL: https://naveenautomationlabs.com/opencart/index.php?route=account/register

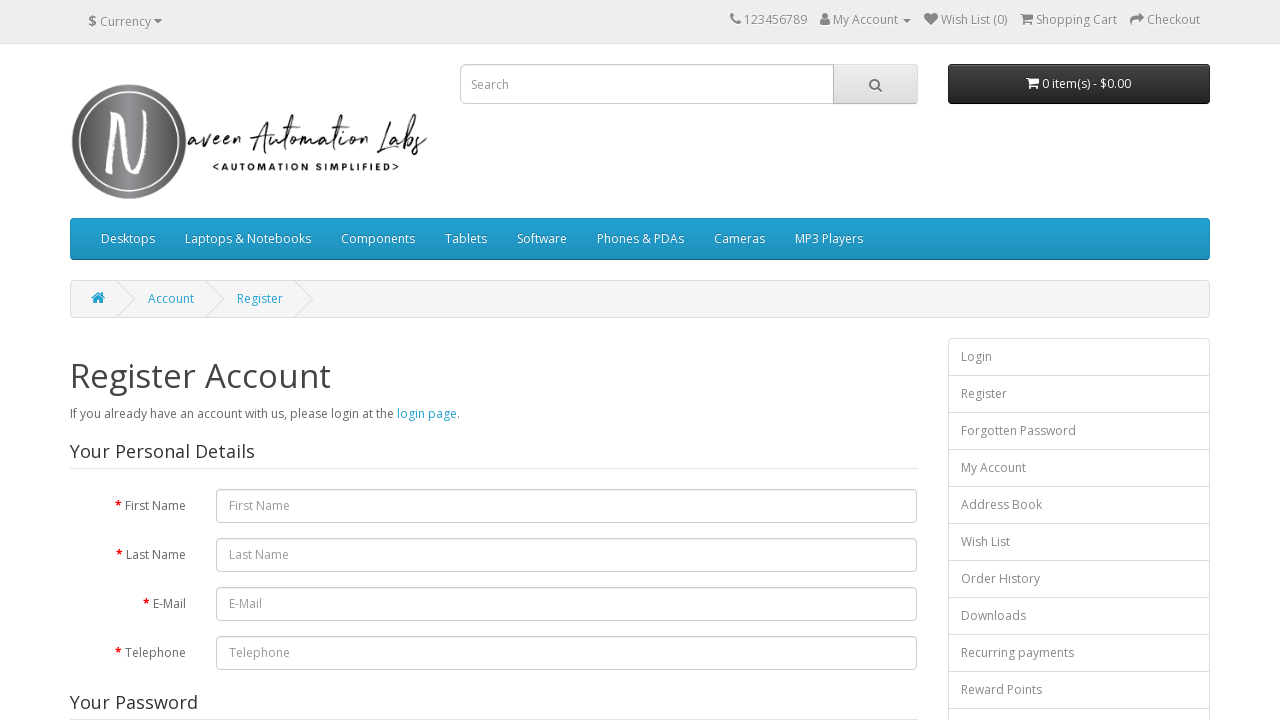

Navigated to OpenCart registration page
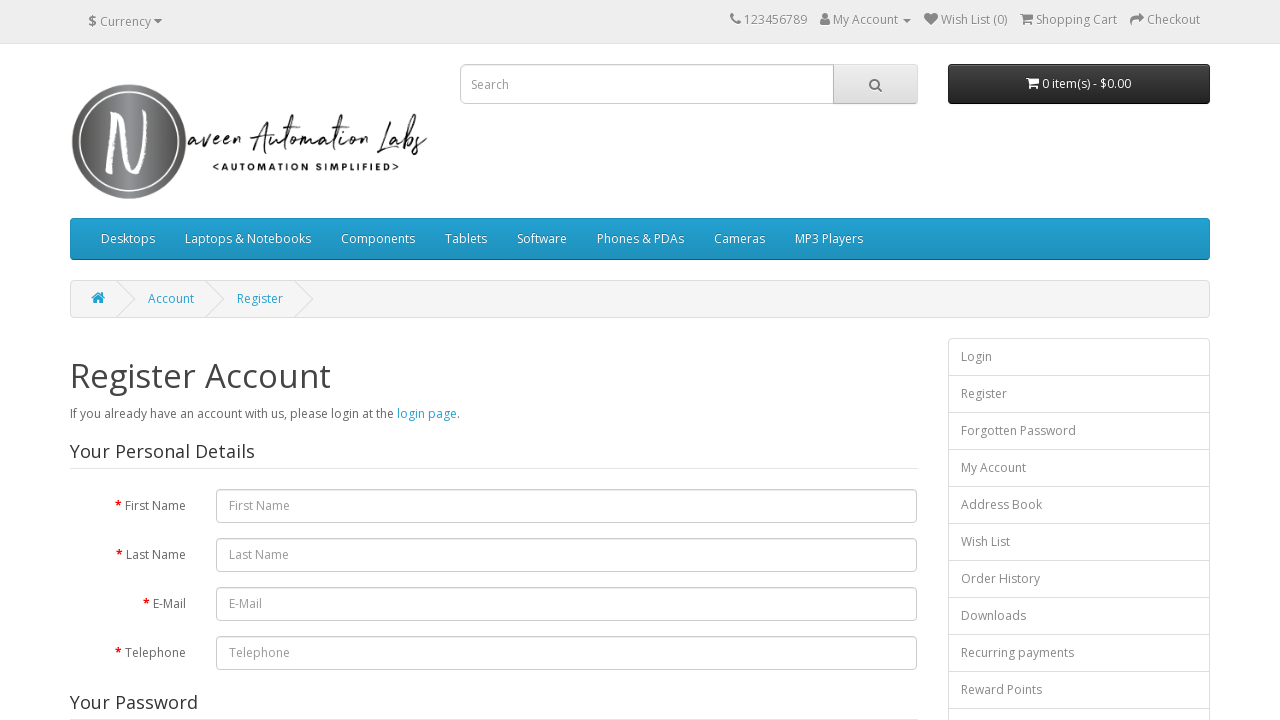

Filled first name field with concatenated string 'naveenAutomationLabs' on #input-firstname
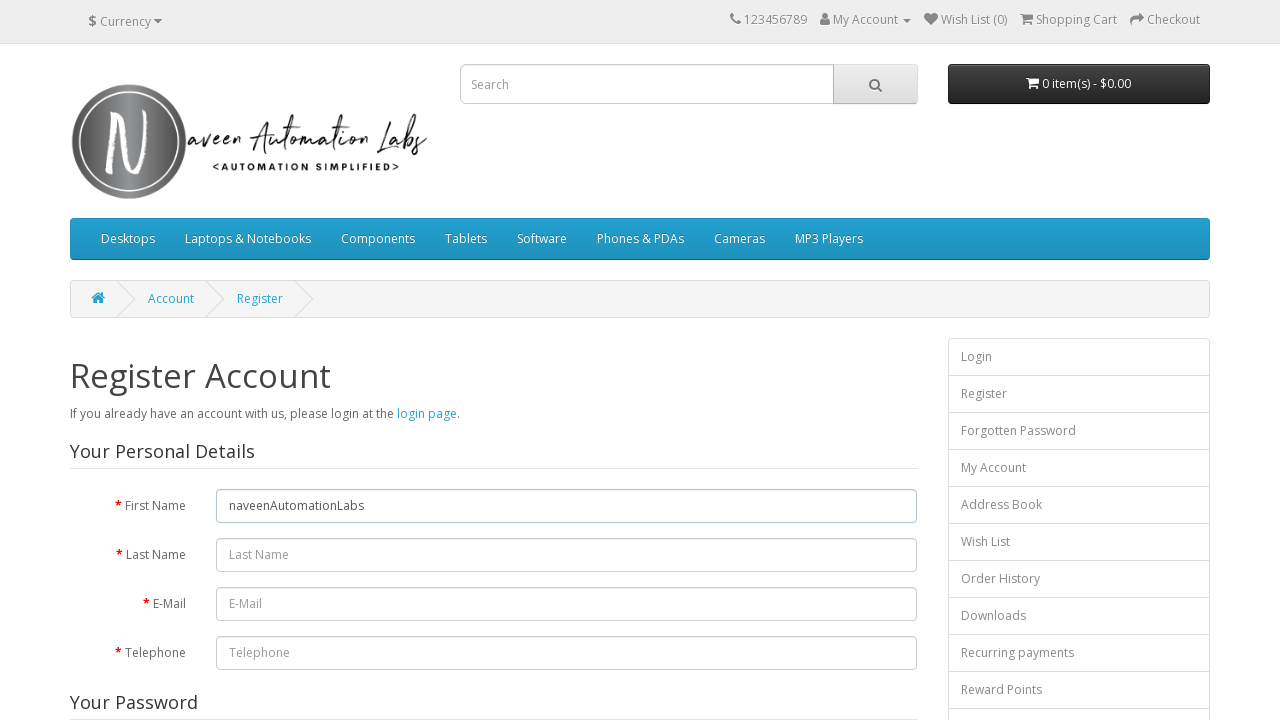

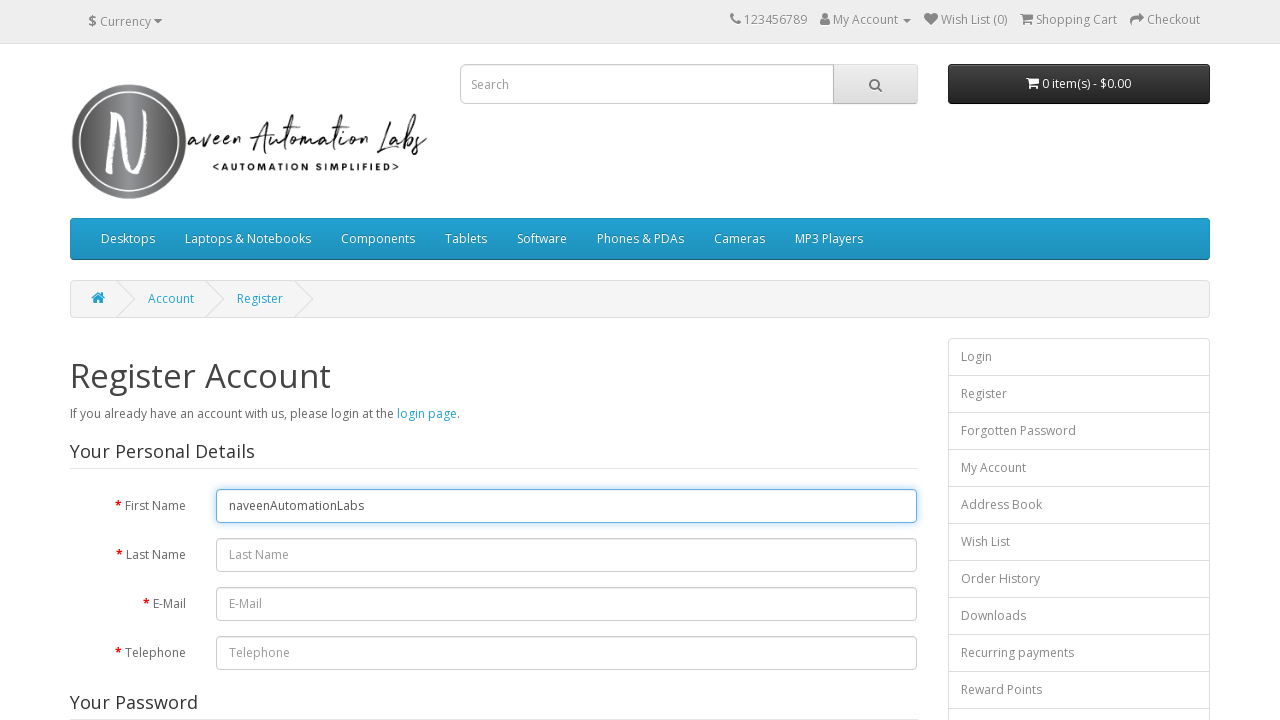